Tests a TodoMVC application by adding three todo items (Buy dog food, Feed the dog, Book a vet's appointment), marking two of them as completed, and verifying that only 1 item remains incomplete.

Starting URL: https://todo-app.serenity-js.org/

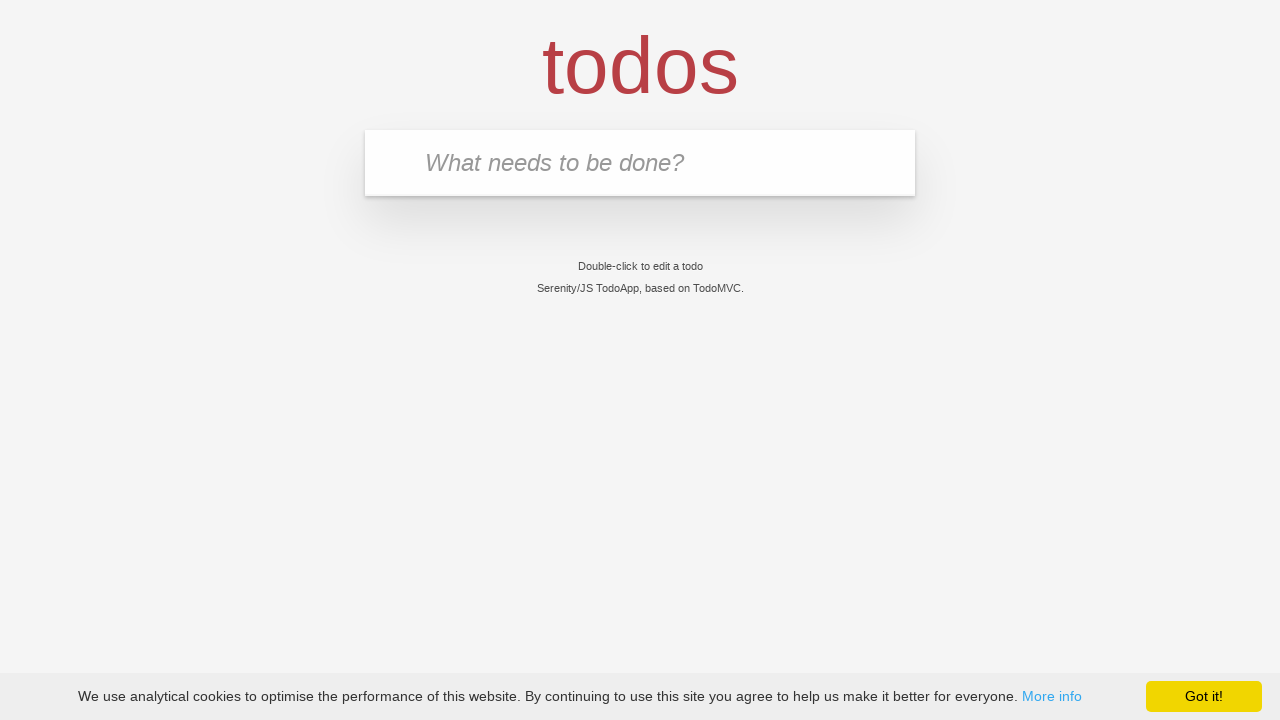

Waited for todo input box to be visible
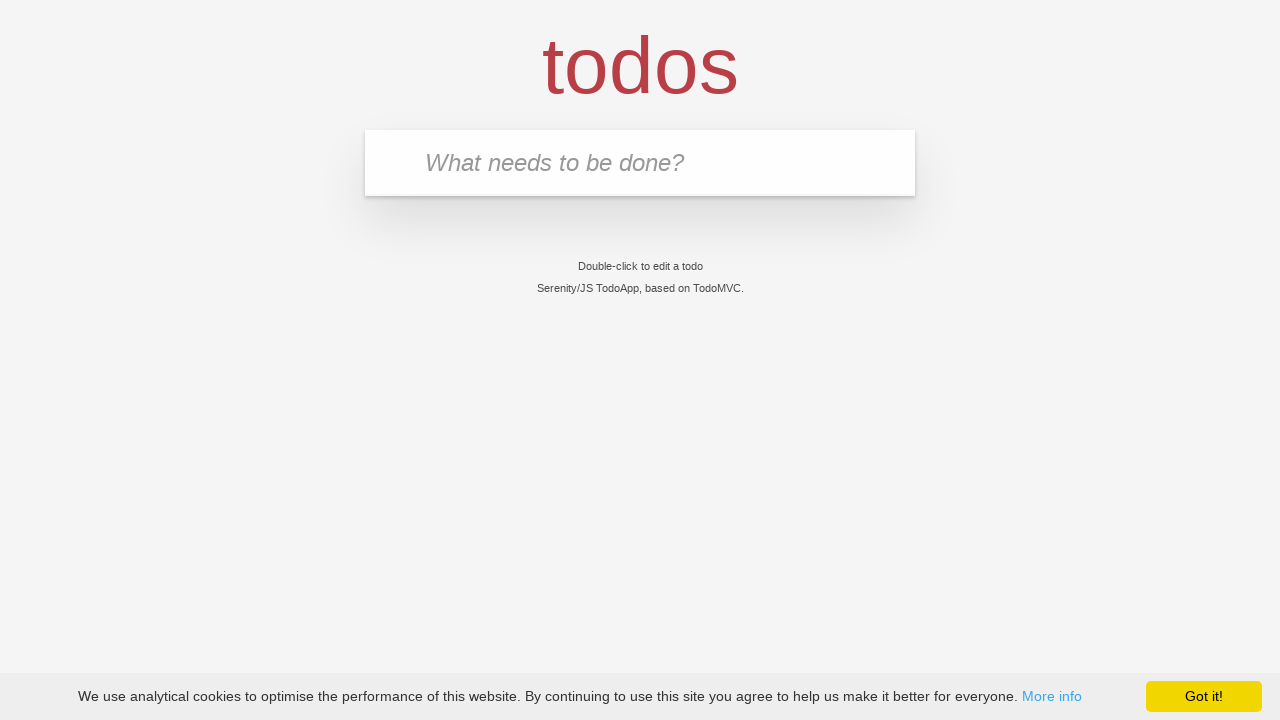

Filled input with 'Buy dog food' on input.new-todo
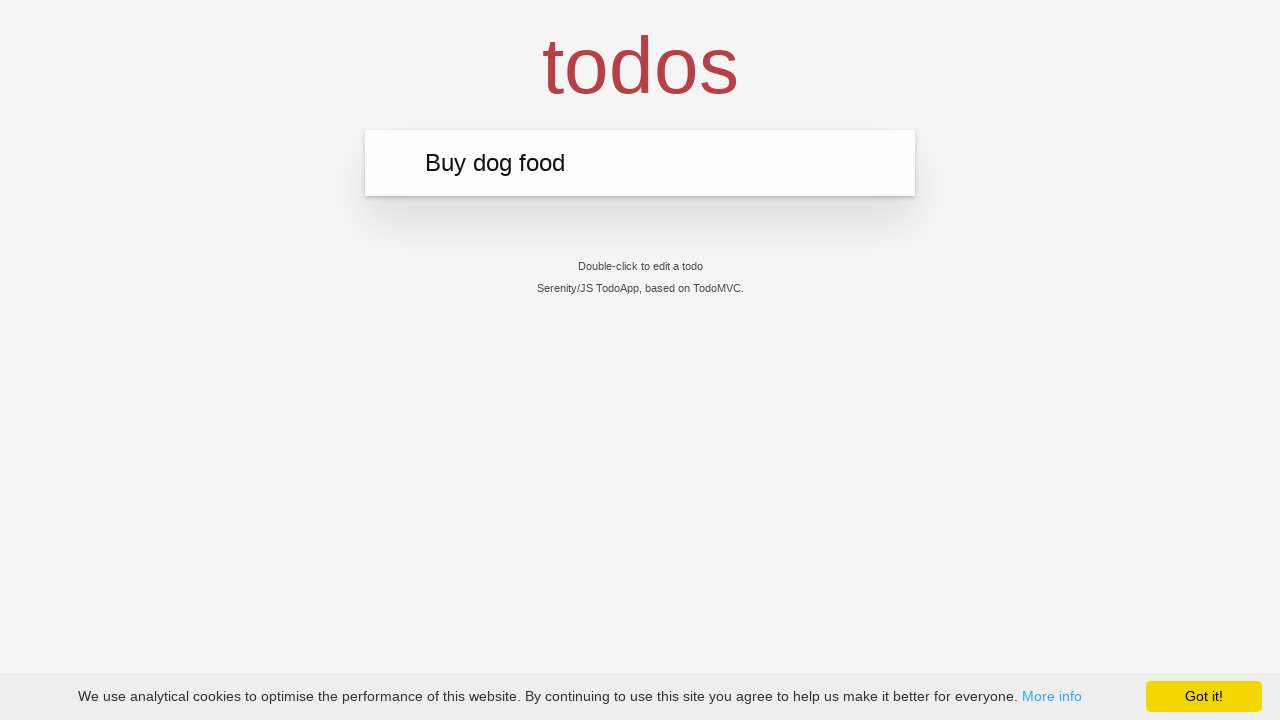

Pressed Enter to add 'Buy dog food' todo item on input.new-todo
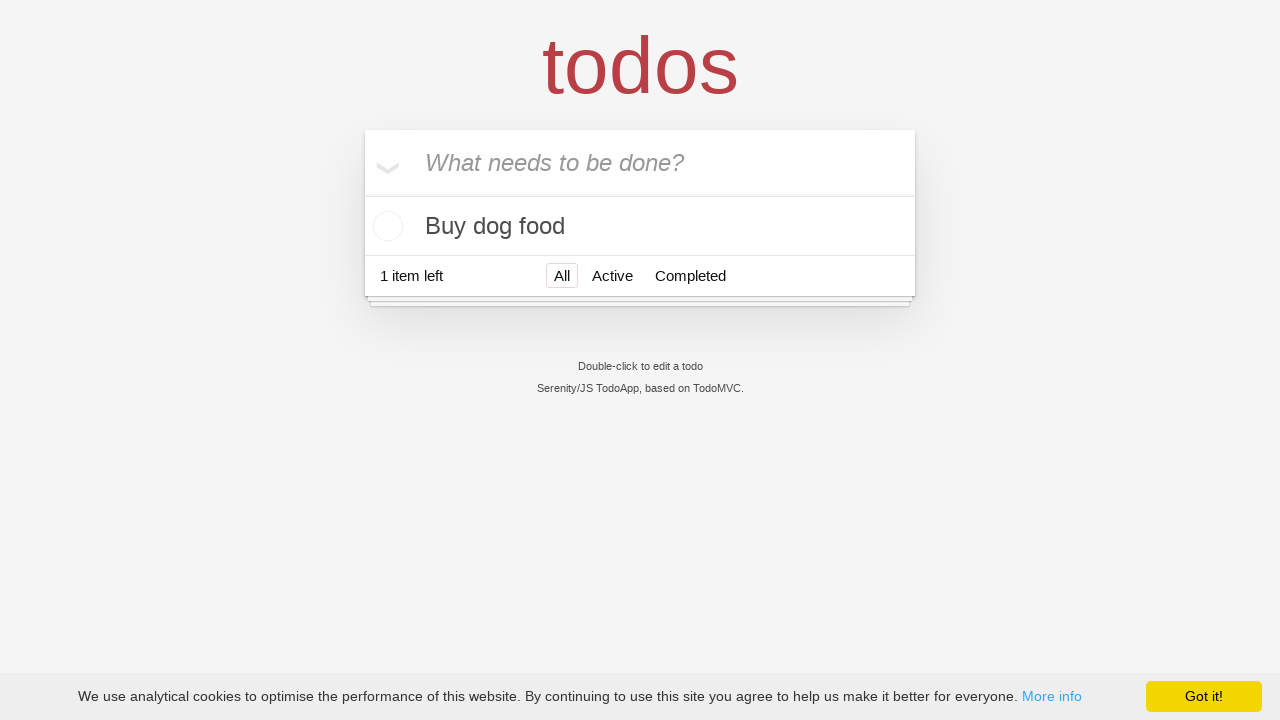

Verified 'Buy dog food' todo item appeared
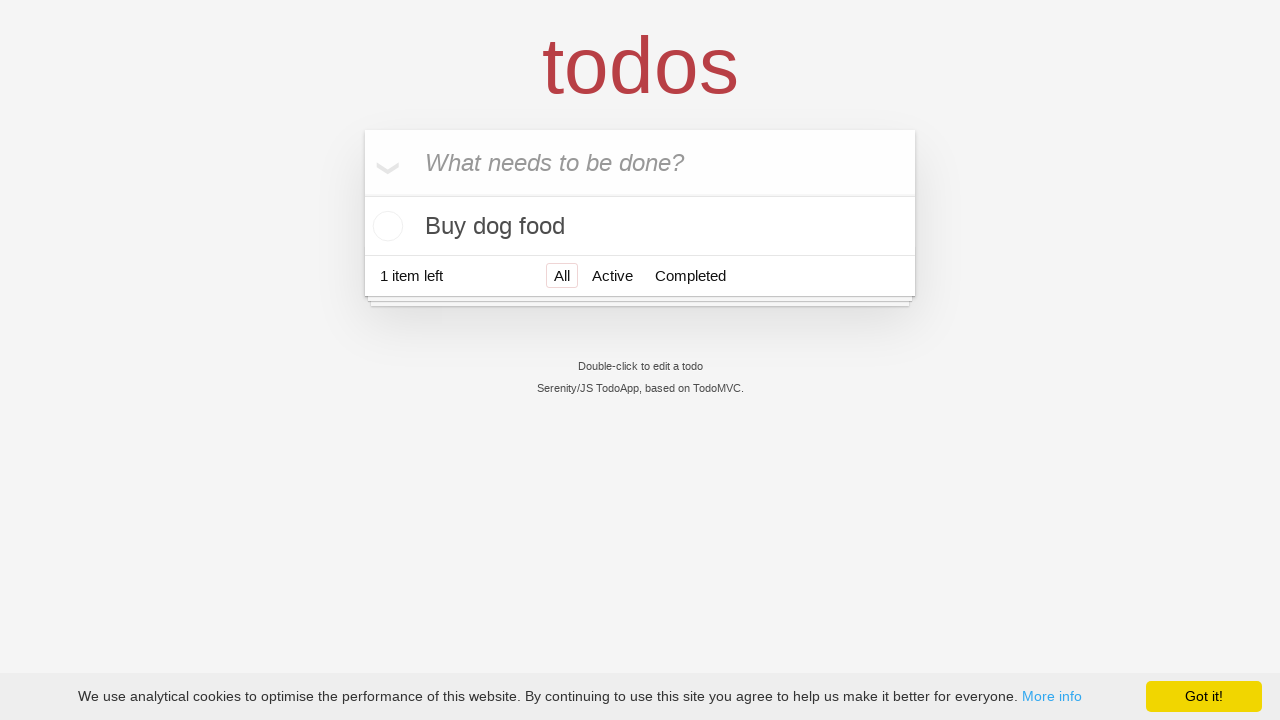

Filled input with 'Feed the dog' on input.new-todo
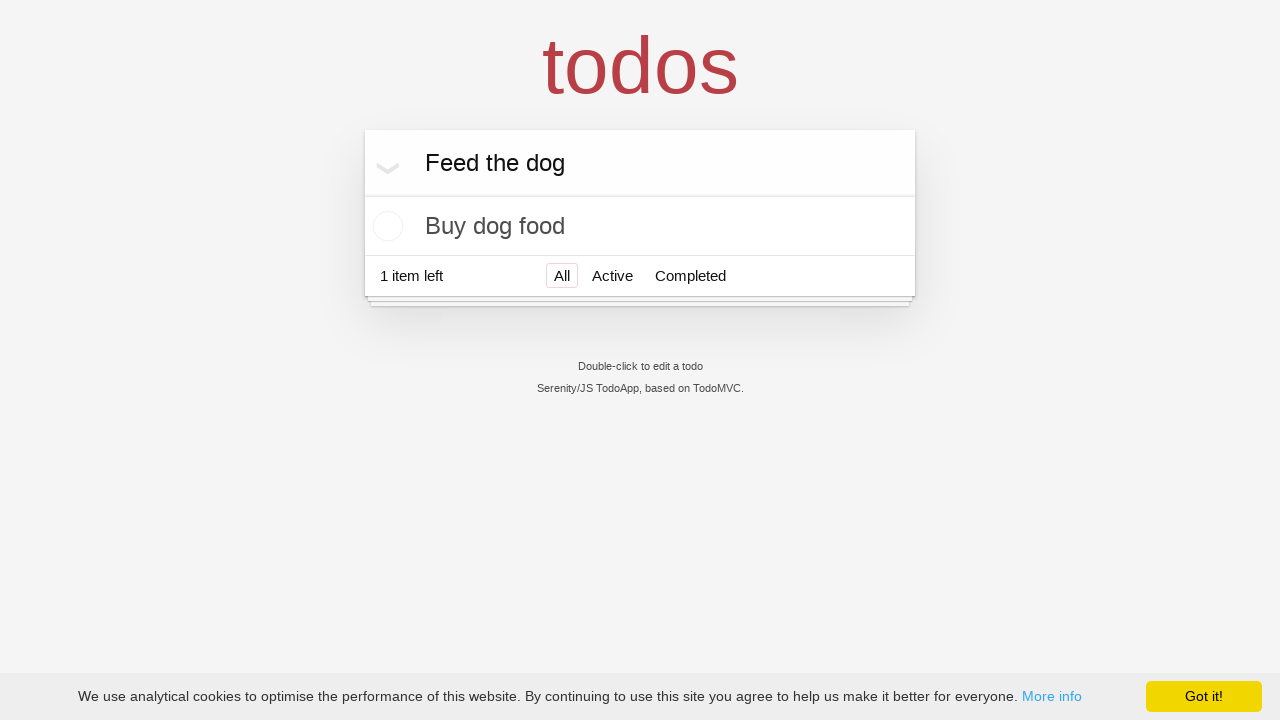

Pressed Enter to add 'Feed the dog' todo item on input.new-todo
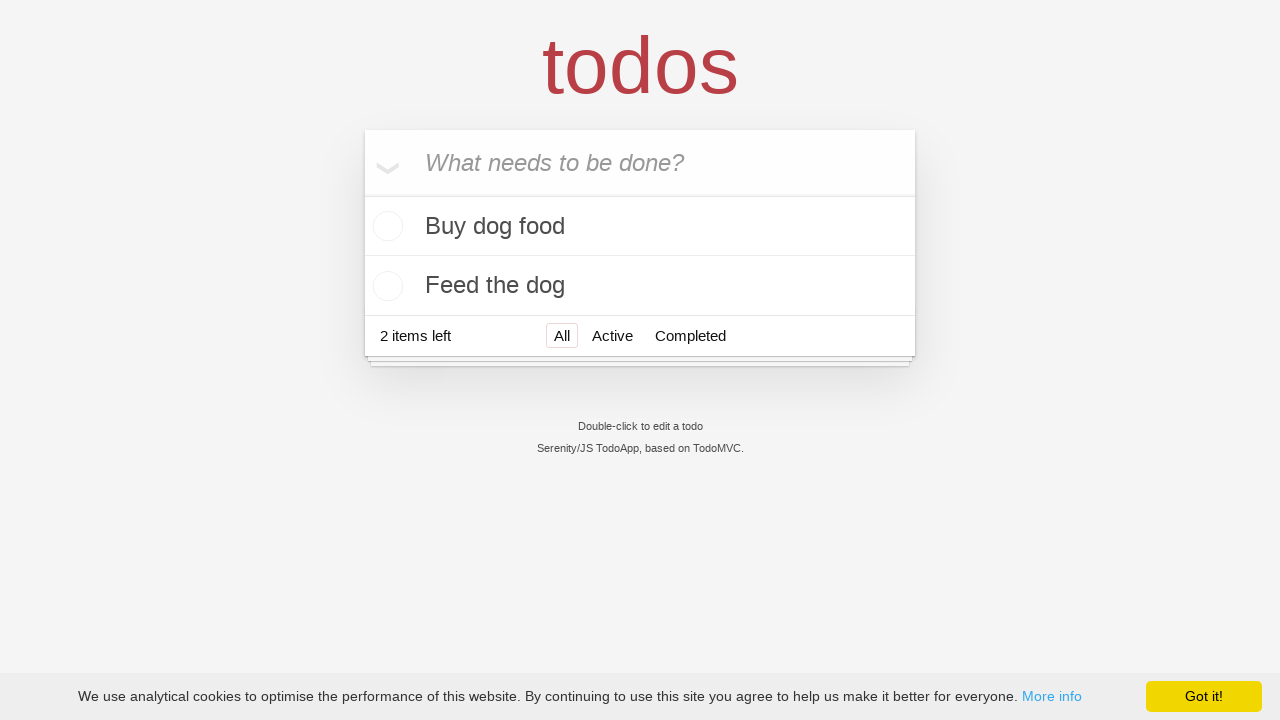

Verified 'Feed the dog' todo item appeared
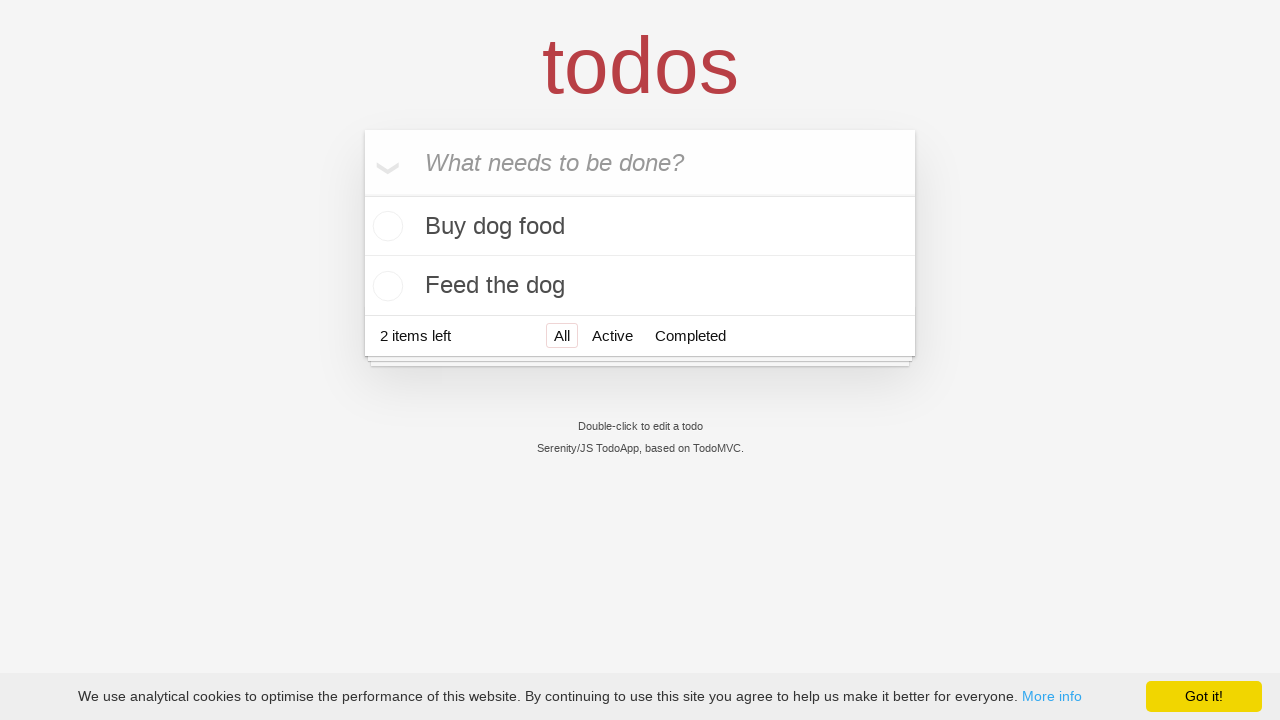

Filled input with "Book a vet's appointment" on input.new-todo
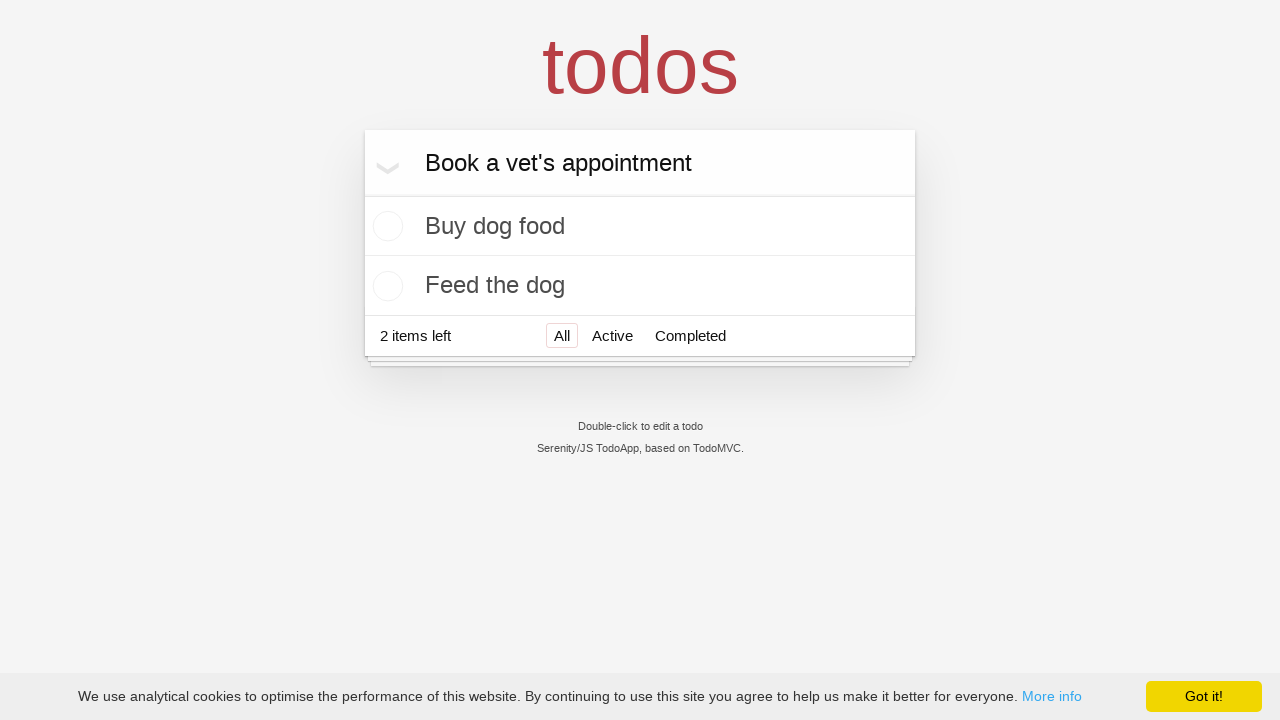

Pressed Enter to add "Book a vet's appointment" todo item on input.new-todo
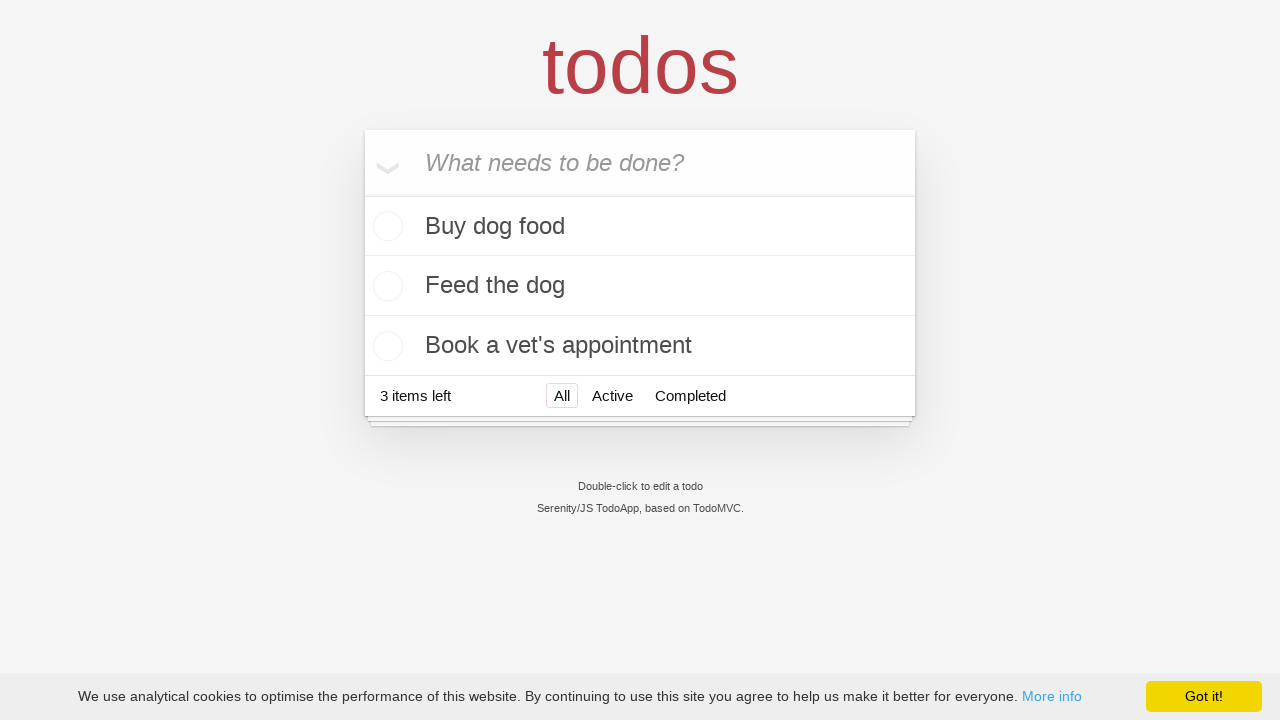

Verified "Book a vet's appointment" todo item appeared
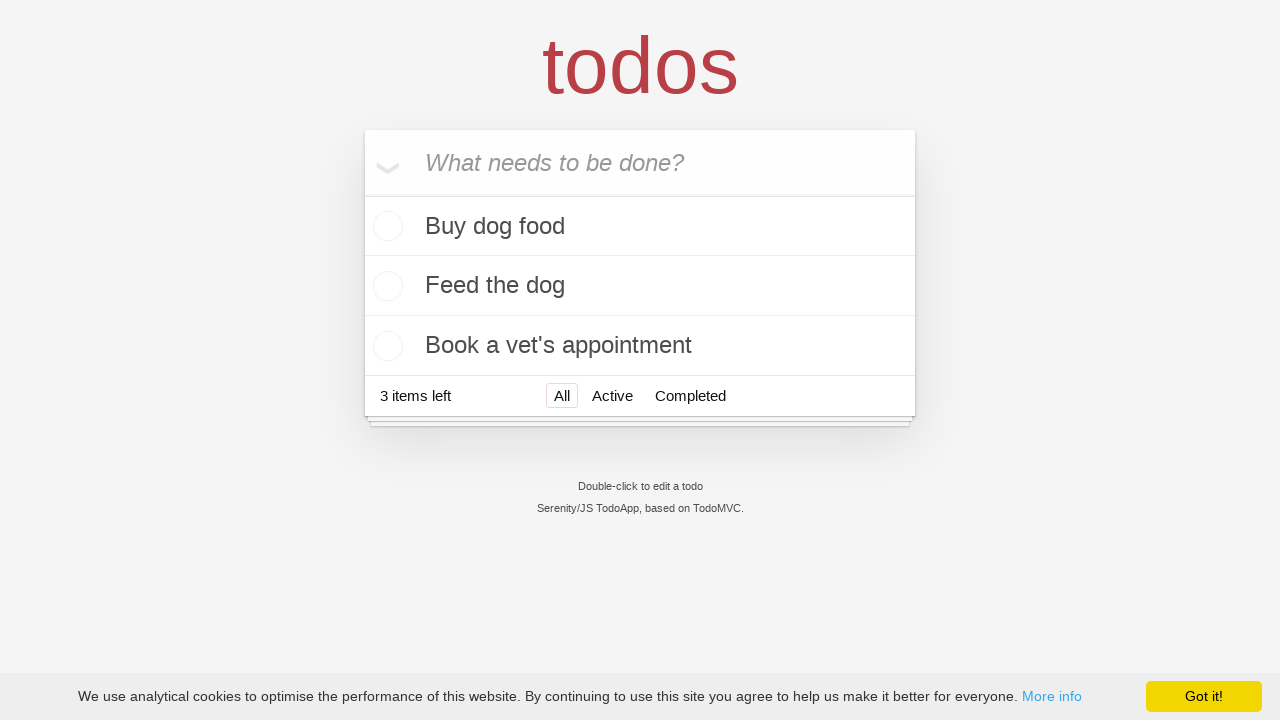

Marked 'Buy dog food' as completed at (385, 226) on li:has-text('Buy dog food') input.toggle
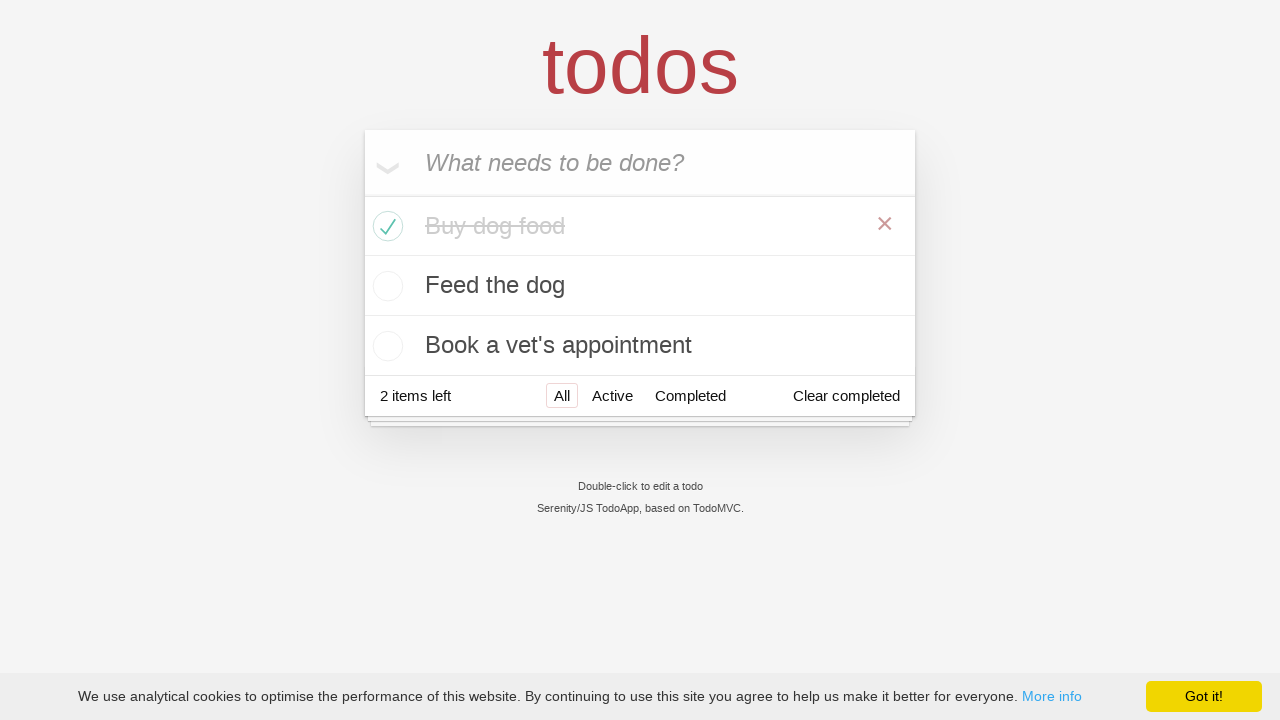

Marked 'Feed the dog' as completed at (385, 286) on li:has-text('Feed the dog') input.toggle
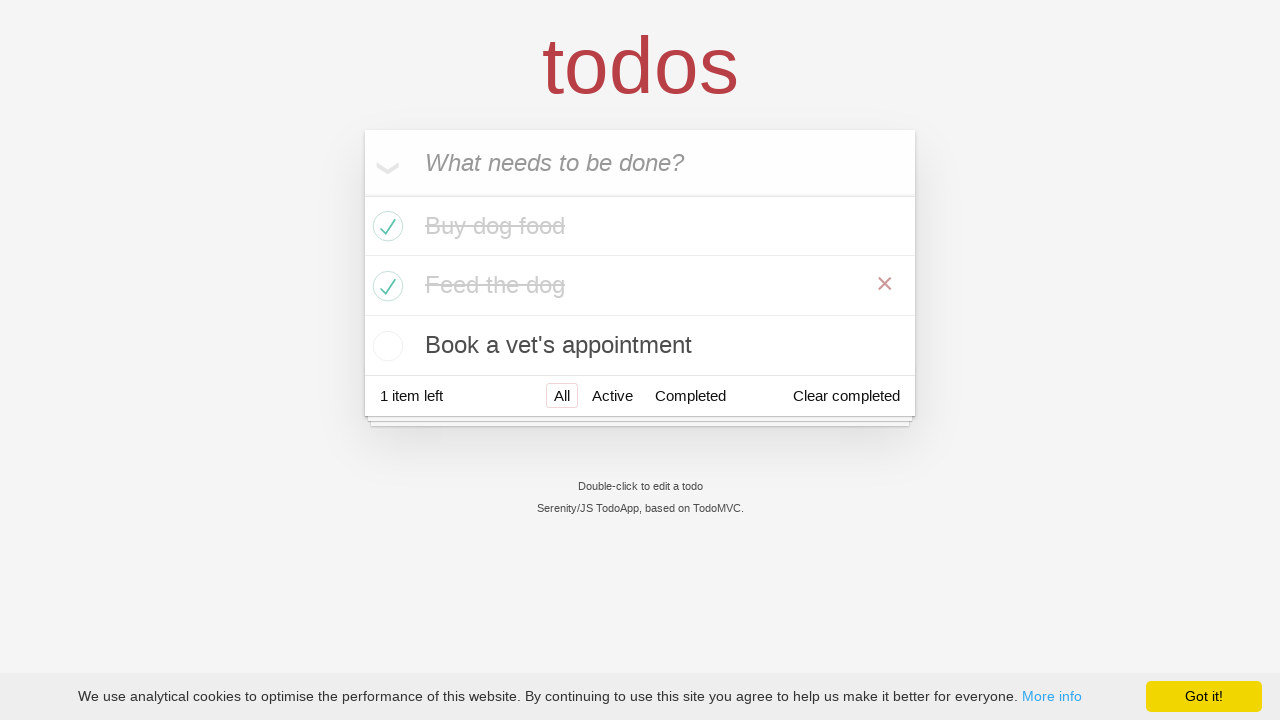

Verified that 1 item remains incomplete
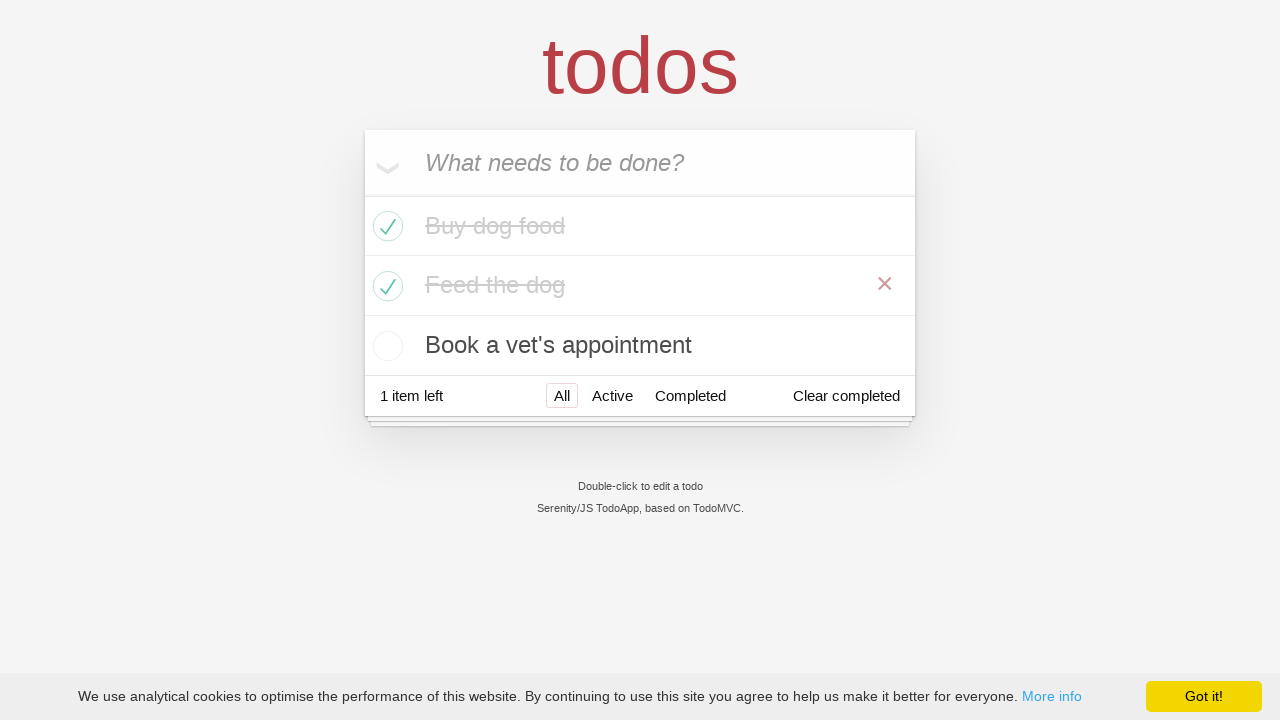

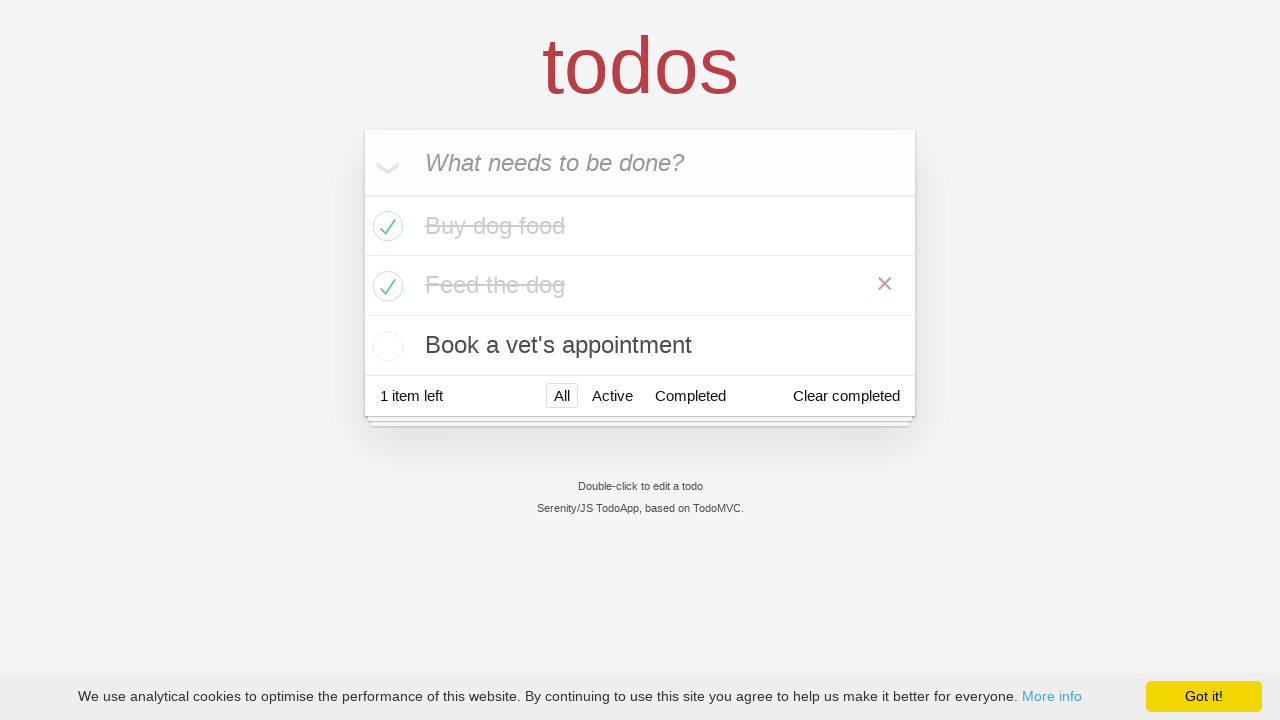